Navigates to Expedia homepage and clicks on a selected tab anchor element

Starting URL: https://www.expedia.com/

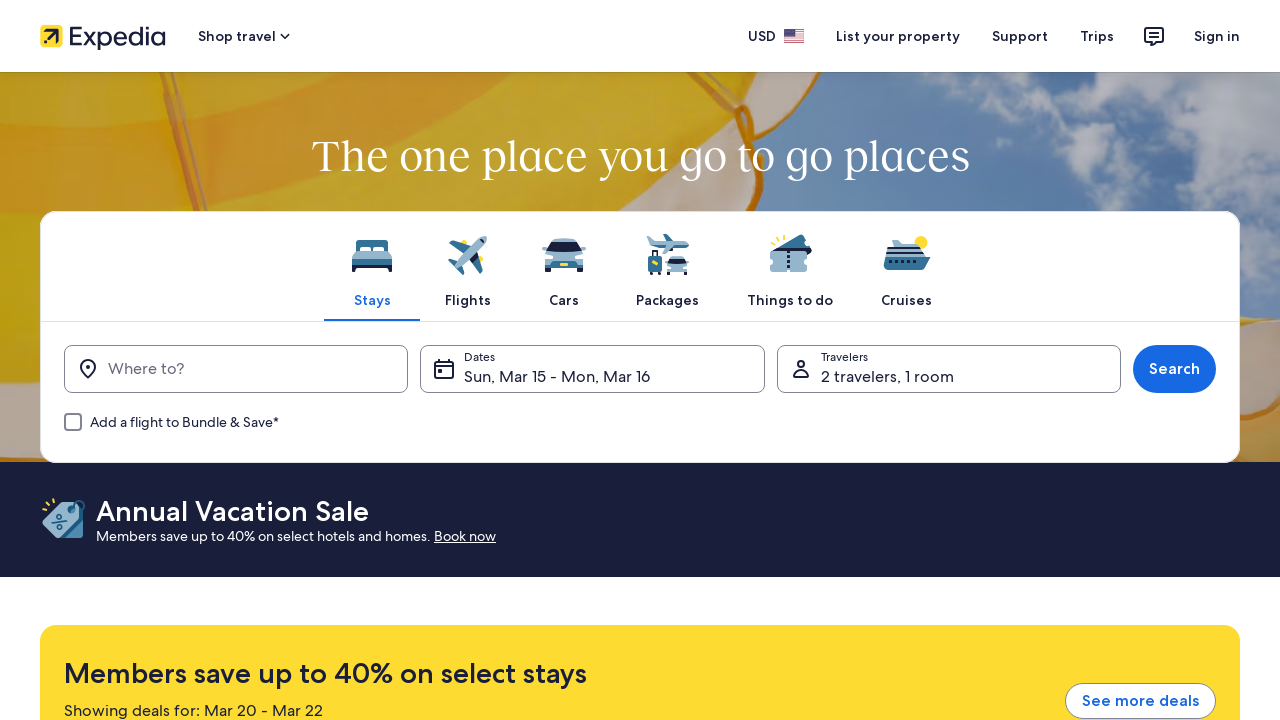

Navigated to Expedia homepage
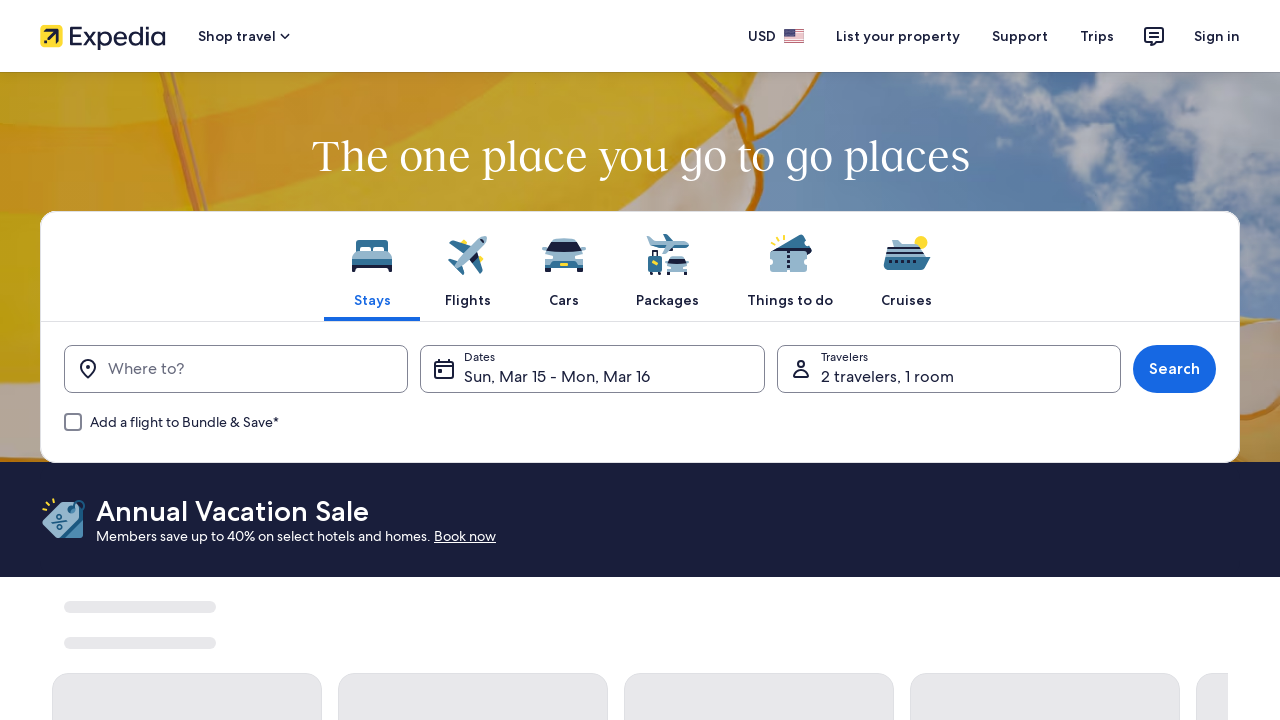

Clicked on selected tab anchor element at (89, 360) on .uitk-tab-anchor.uitk-tab-anchor-selected
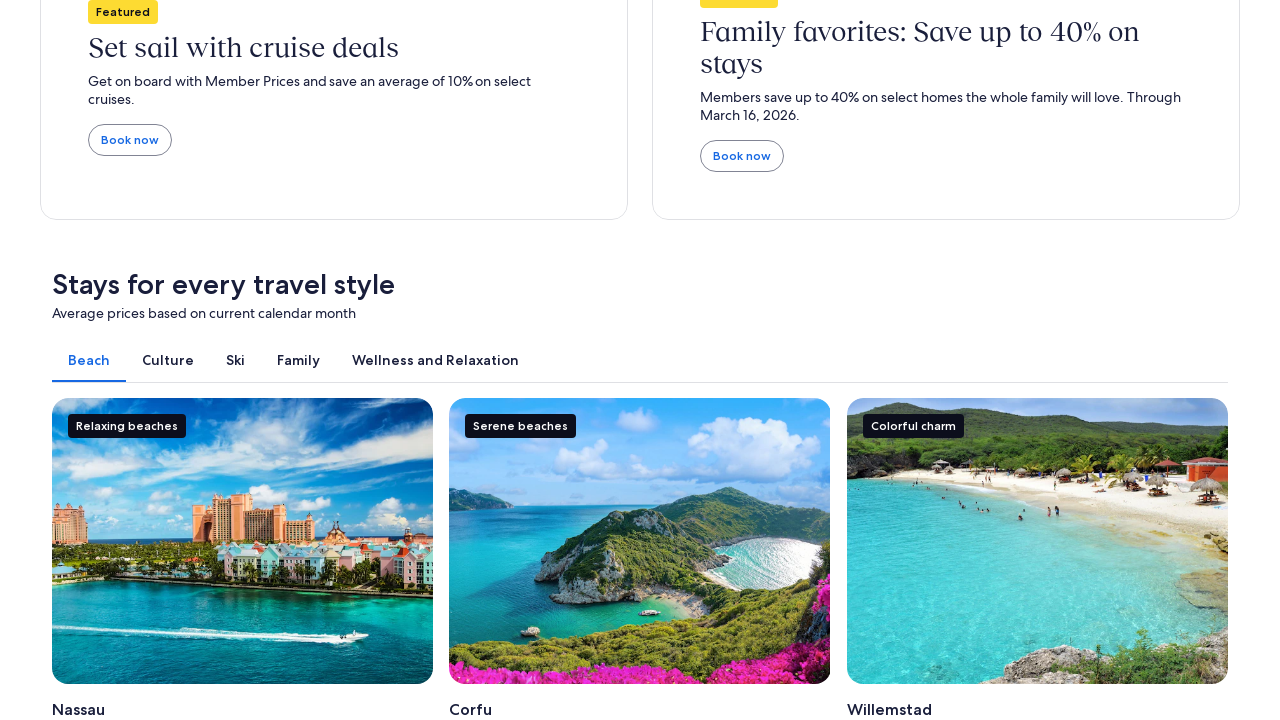

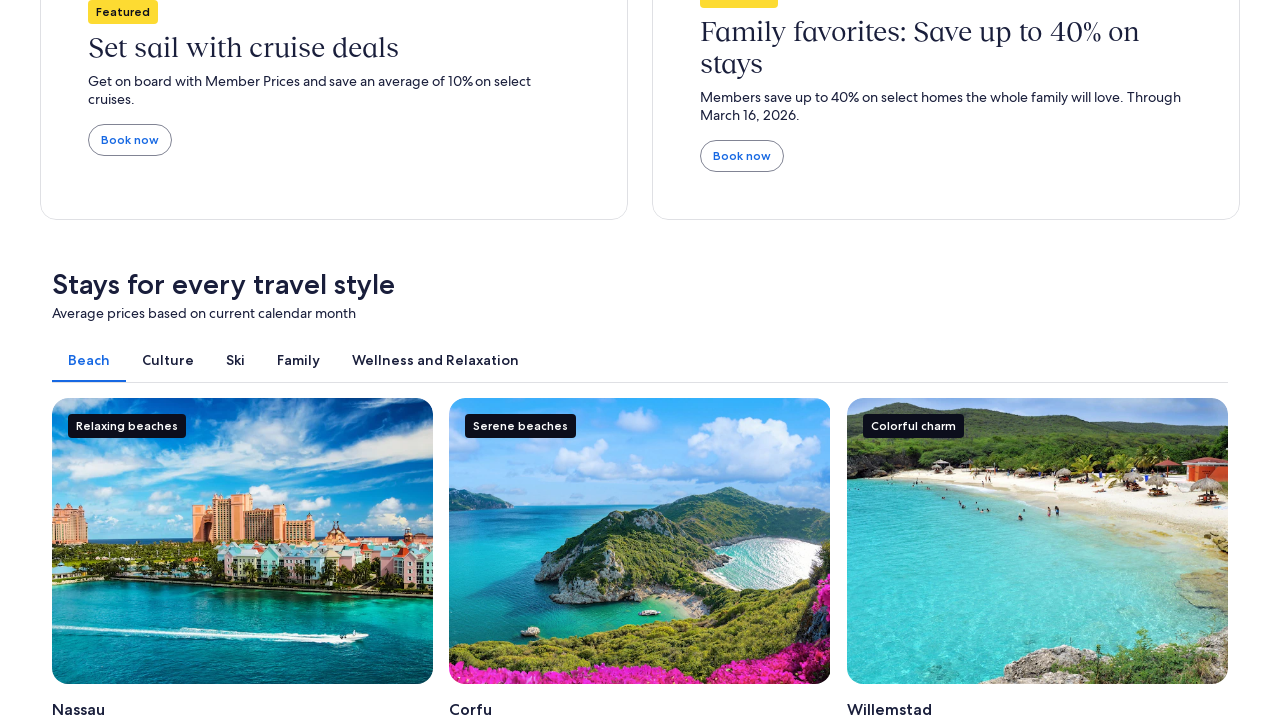